Tests accepting a JavaScript alert by clicking a button that triggers an alert, verifying the alert text, accepting it, and verifying the result message

Starting URL: https://testcenter.techproeducation.com/index.php?page=javascript-alerts

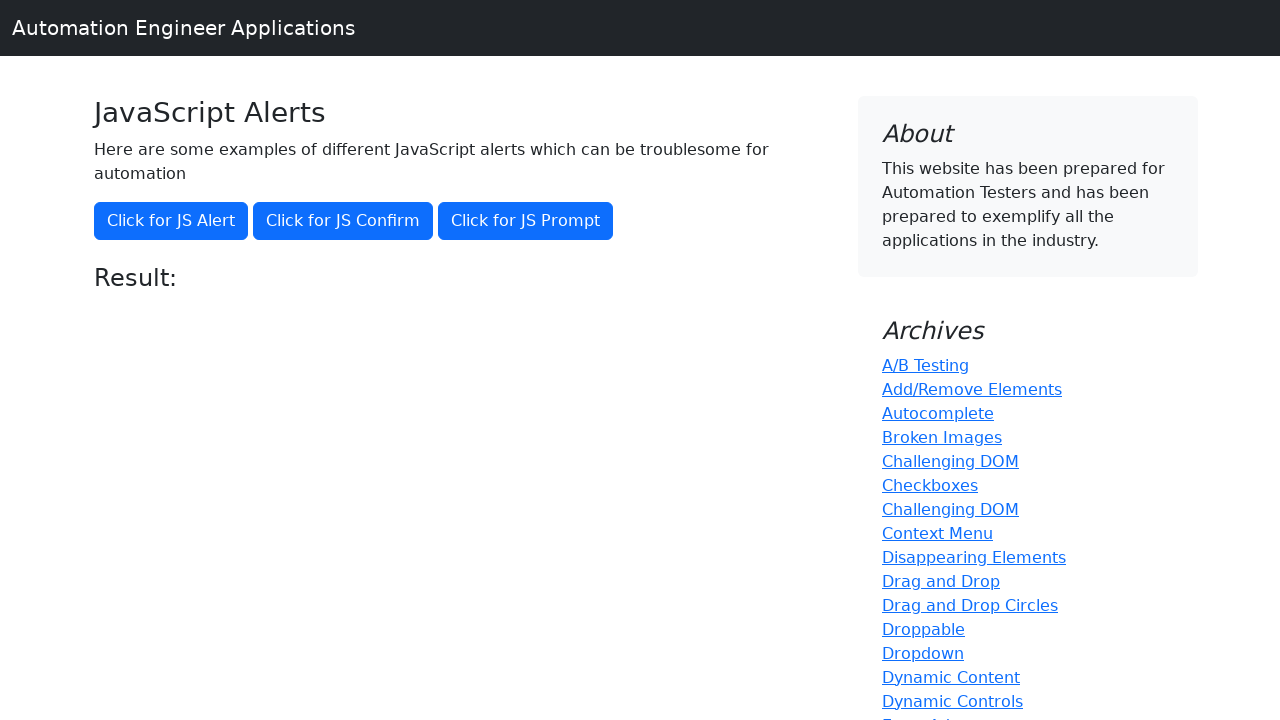

Clicked button to trigger JavaScript alert at (171, 221) on button[onclick='jsAlert()']
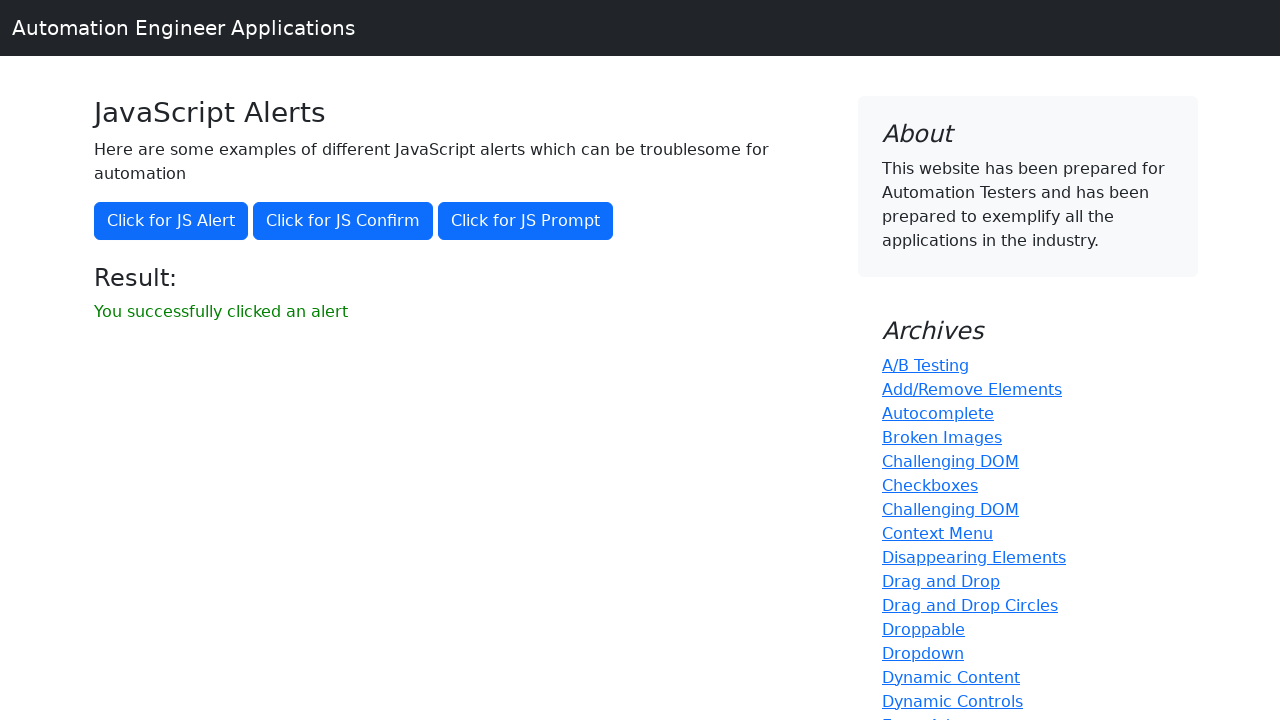

Set up dialog handler to accept alert
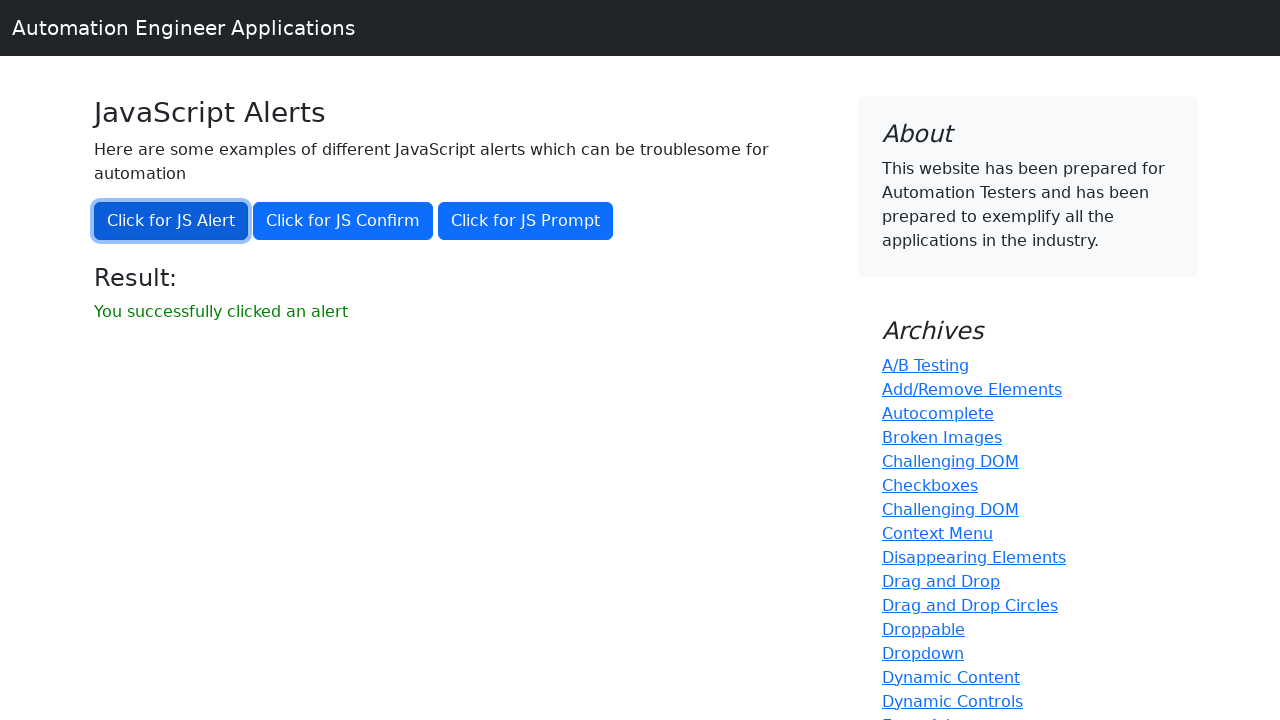

Result message element loaded after accepting alert
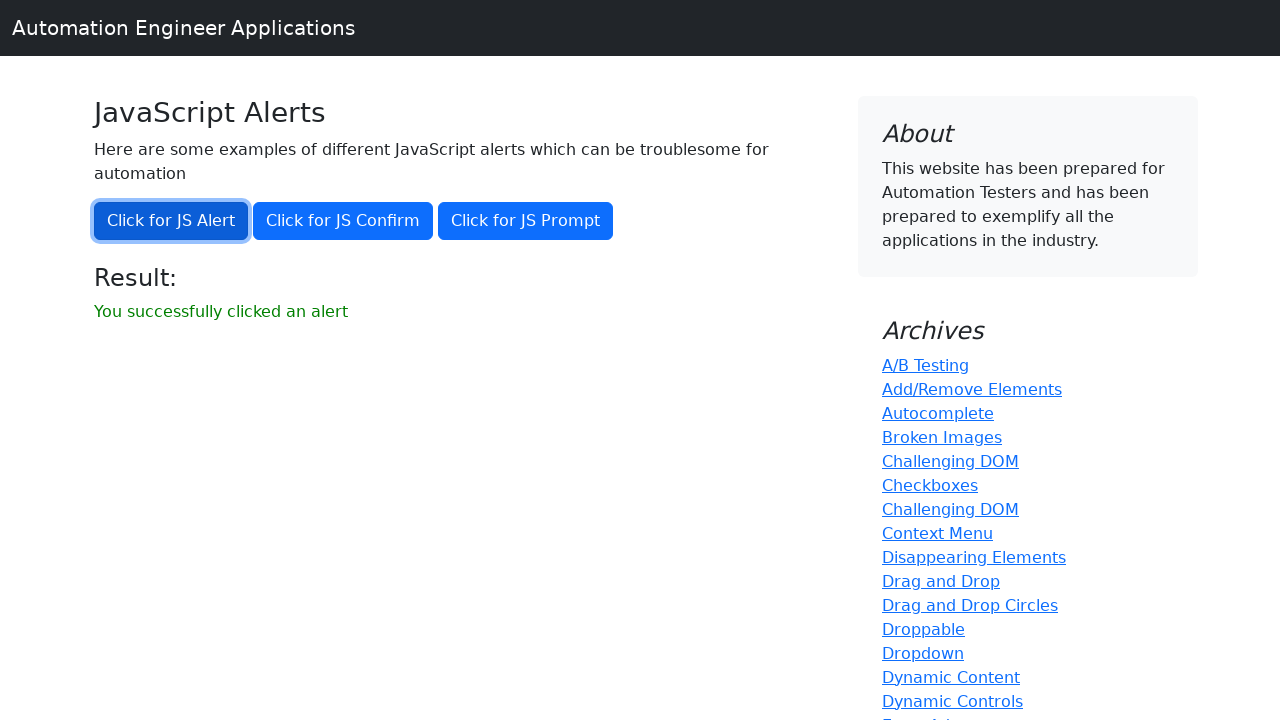

Retrieved result text: 'You successfully clicked an alert'
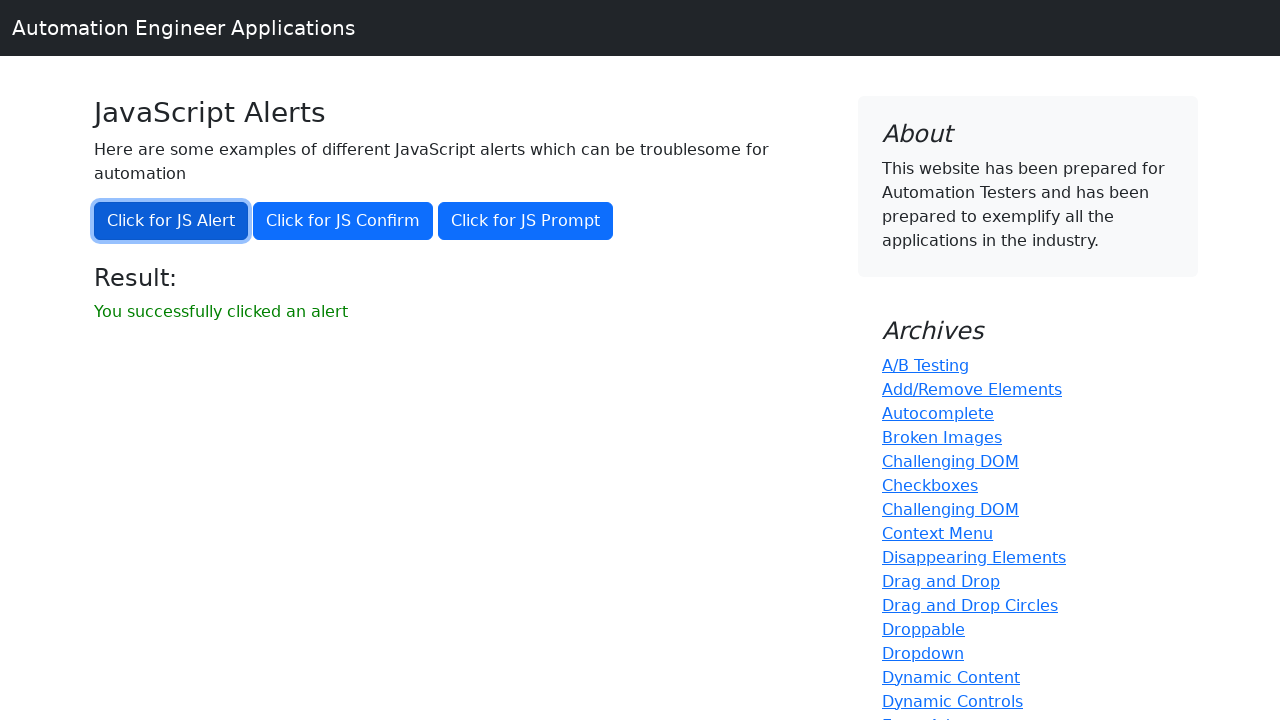

Verified result message matches expected text 'You successfully clicked an alert'
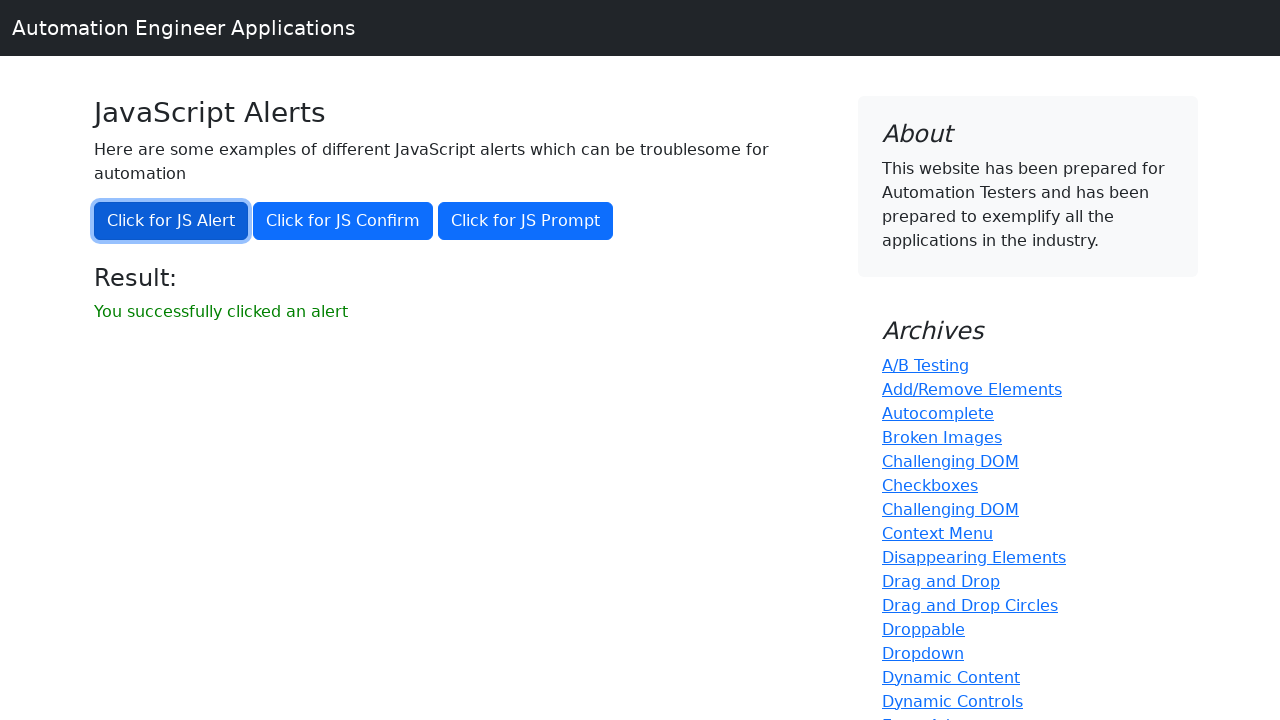

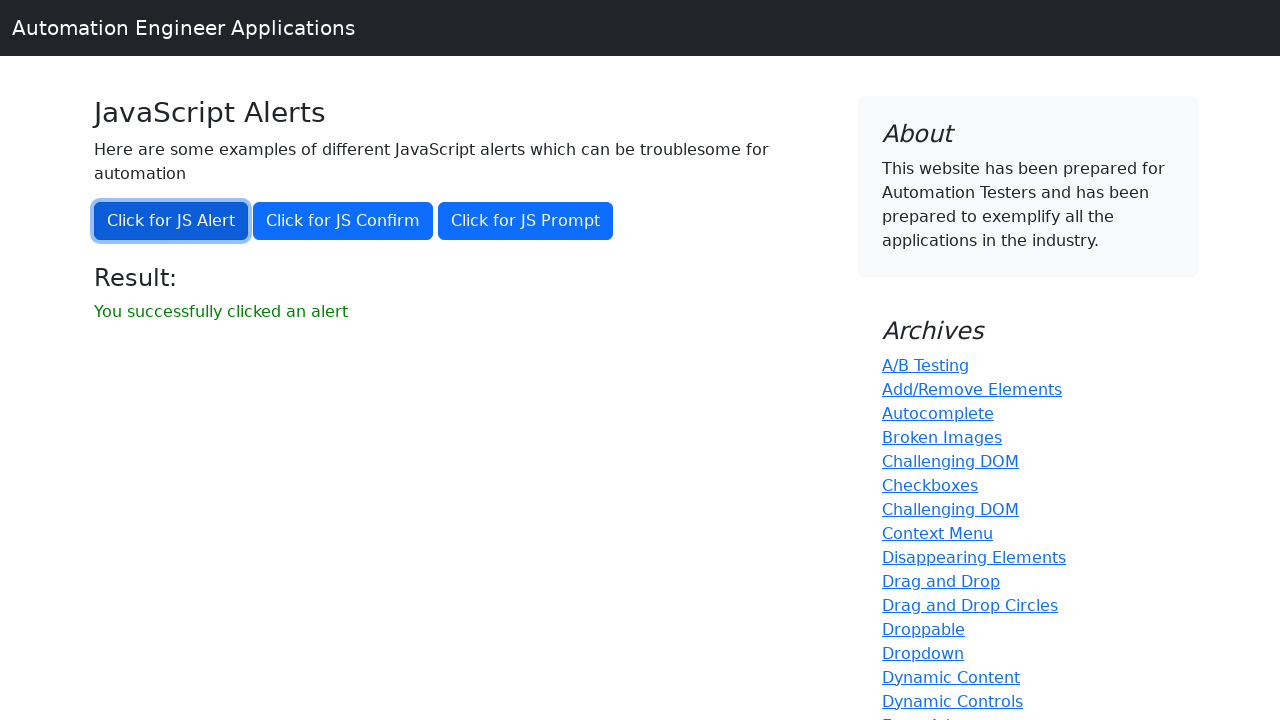